Navigates to the Harley-Davidson motorcycle website

Starting URL: https://www.harley-davidson.com/

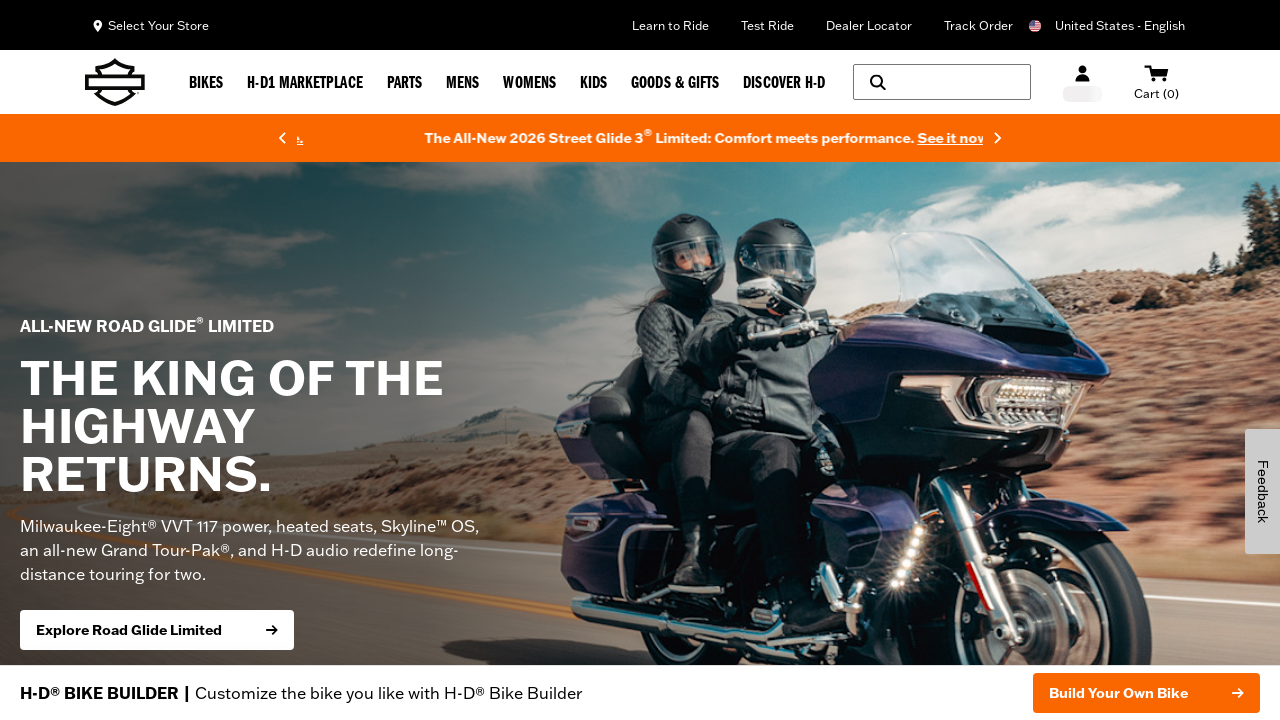

Navigated to Harley-Davidson motorcycle website
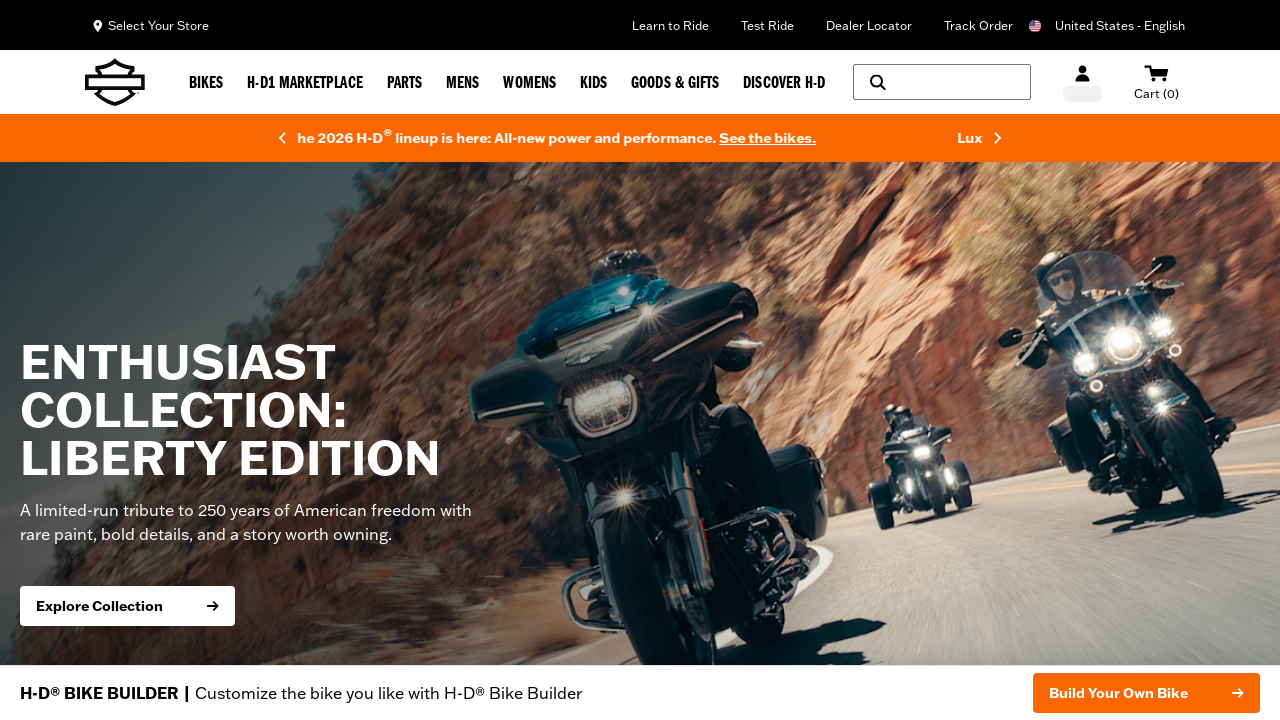

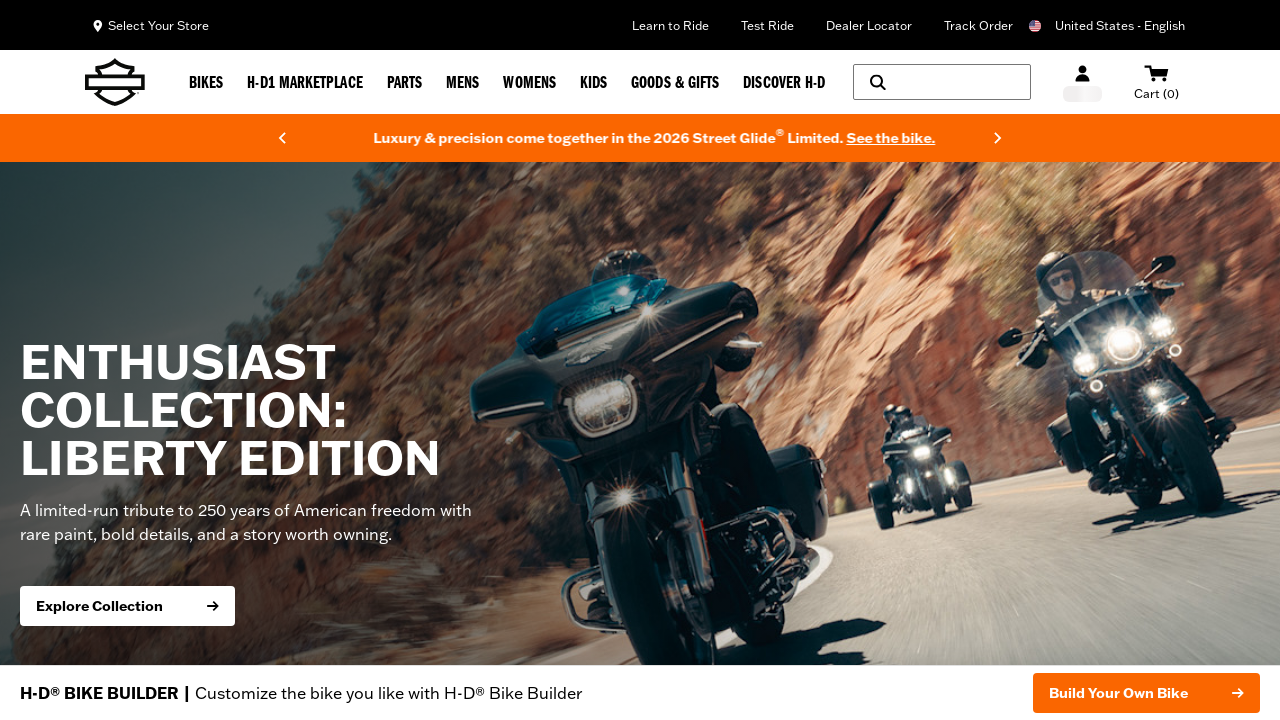